Navigates to the Tech With Tim website and verifies the page loads by checking the title

Starting URL: https://techwithtim.net

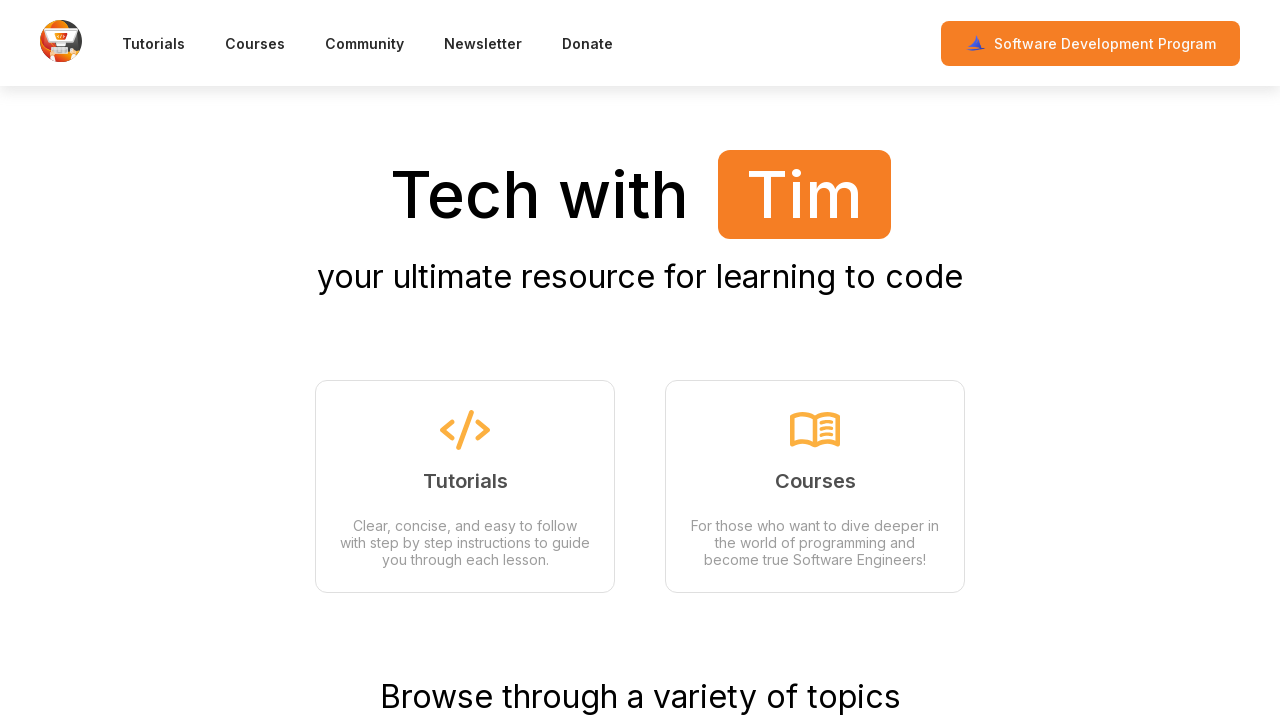

Waited for page DOM content to load
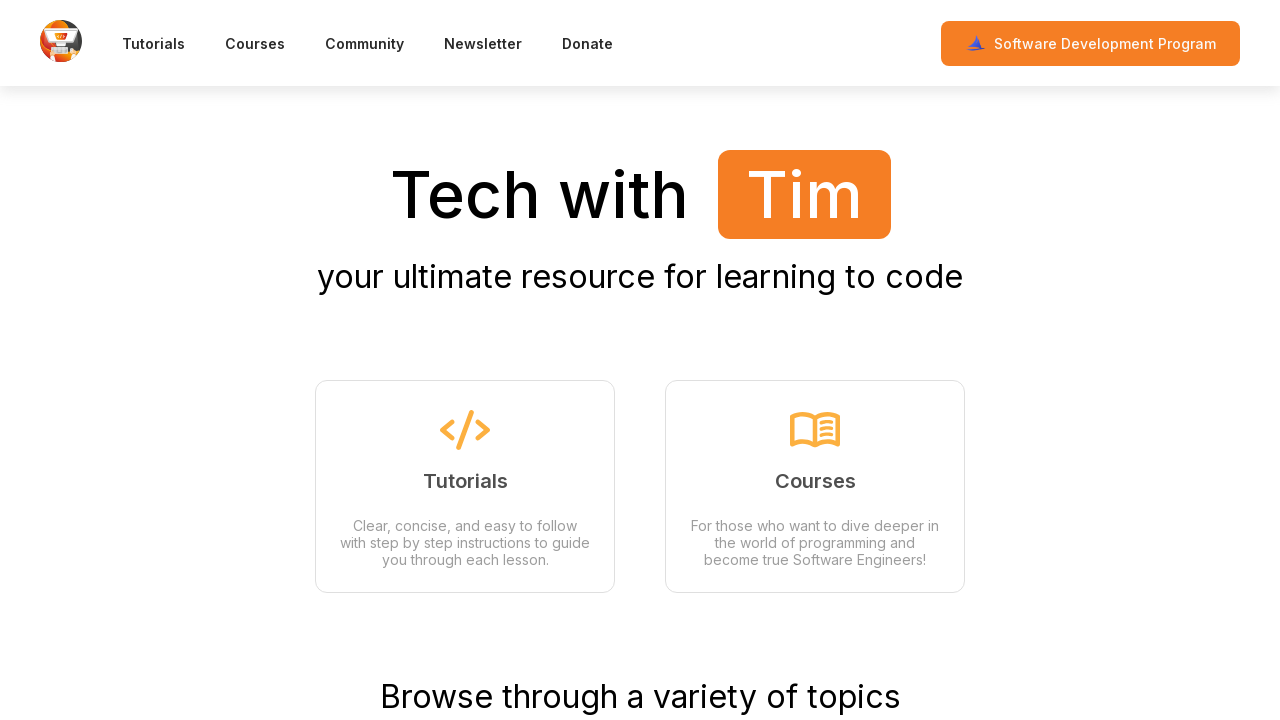

Retrieved page title: Tech with Tim | Your ultimate resource for learning to code
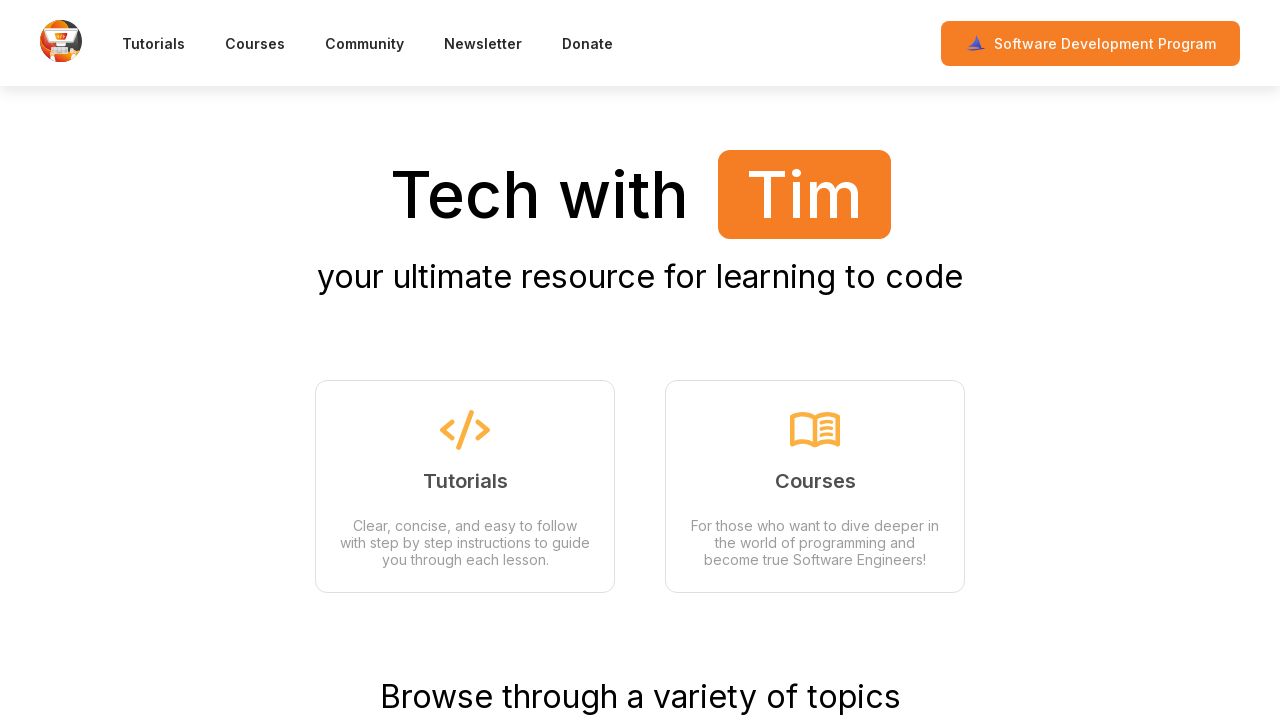

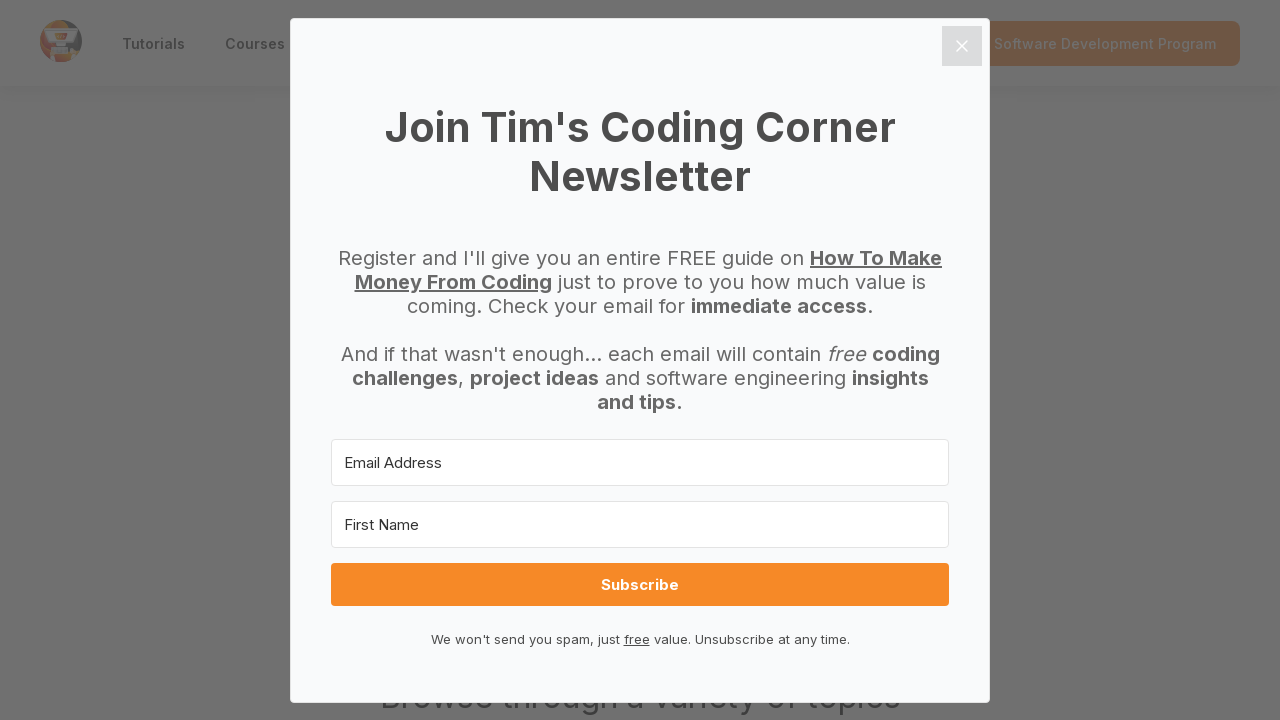